Tests browser navigation functionality by navigating to multiple URLs and using back, forward, and refresh browser controls

Starting URL: https://akademija.amplitudo.me

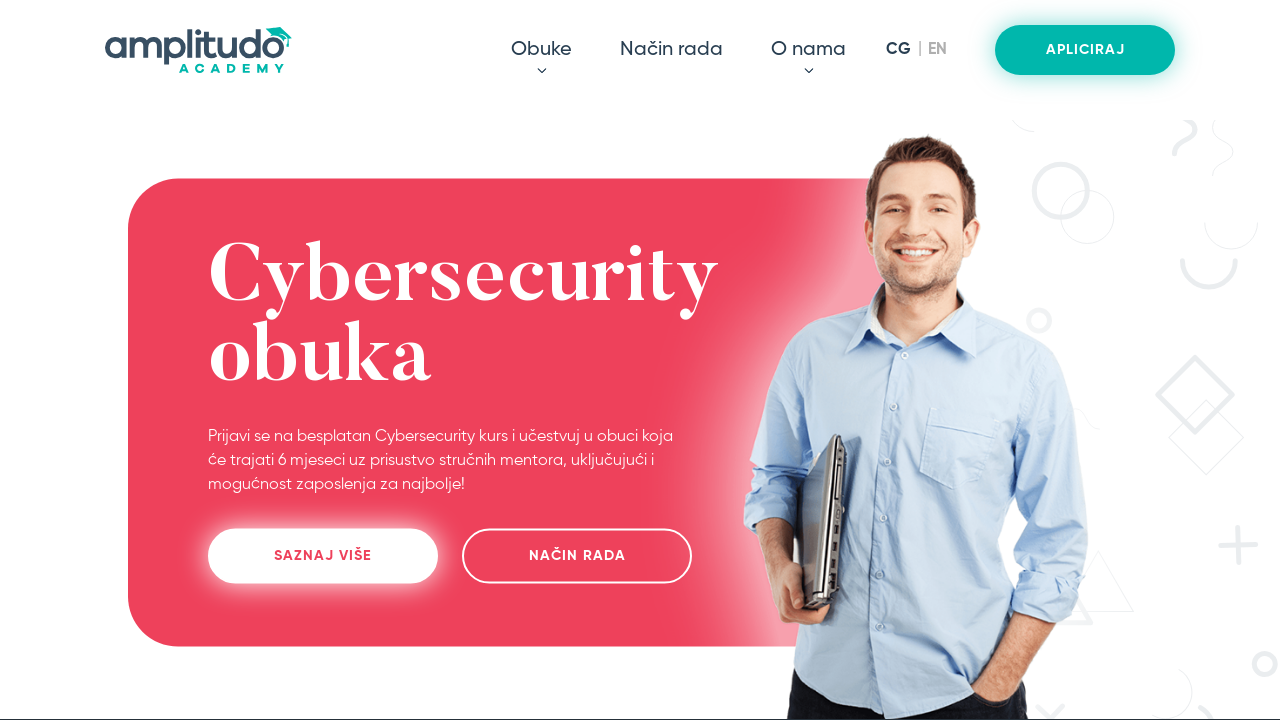

Navigated to starting URL https://akademija.amplitudo.me
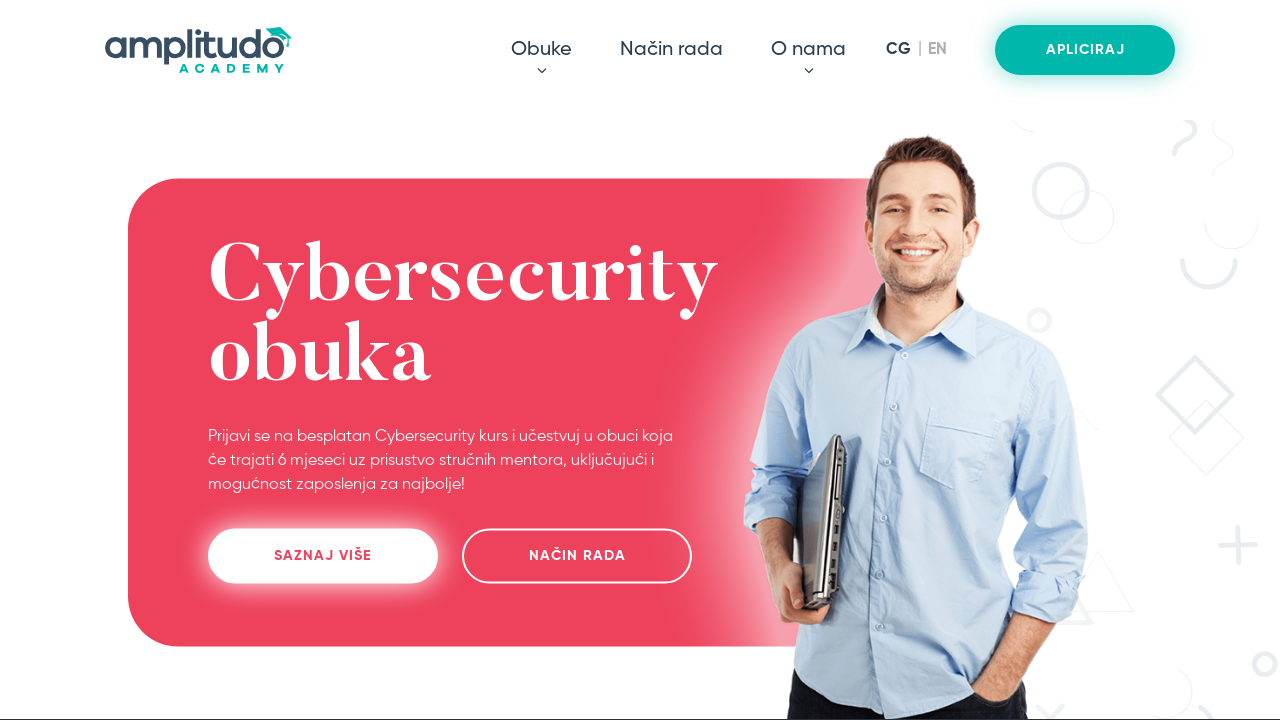

Navigated back using browser back control
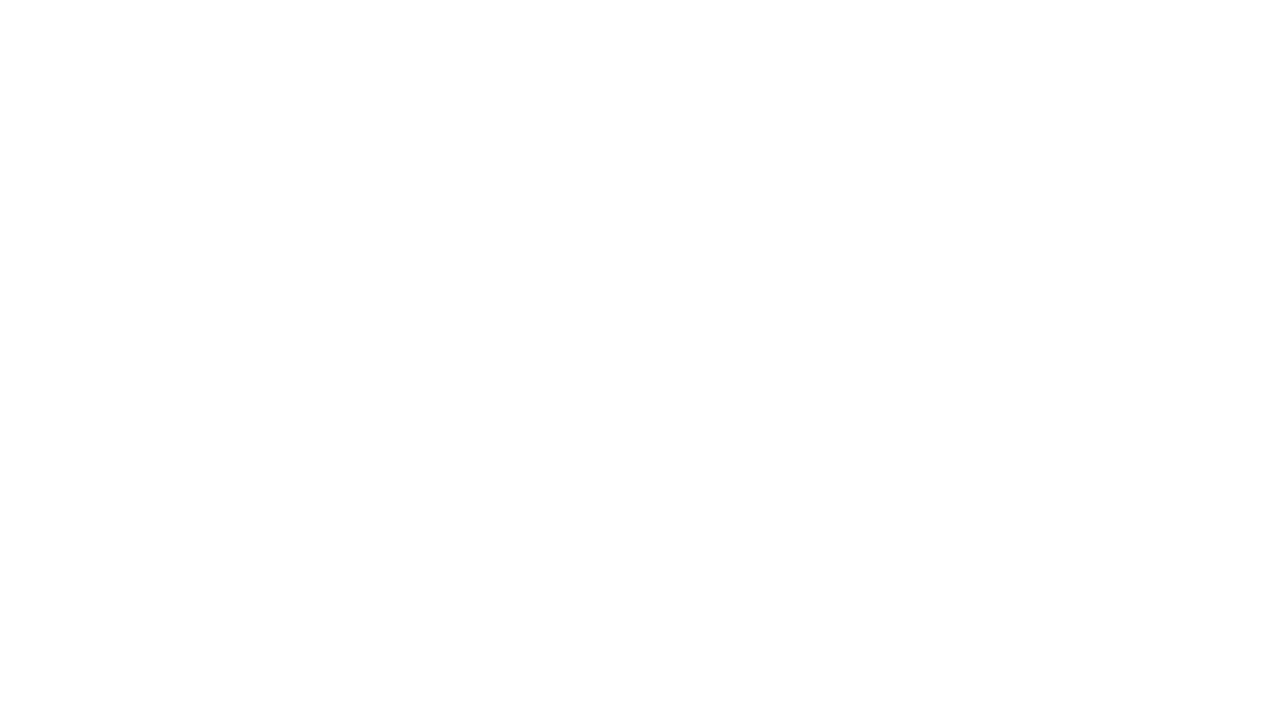

Navigated forward using browser forward control
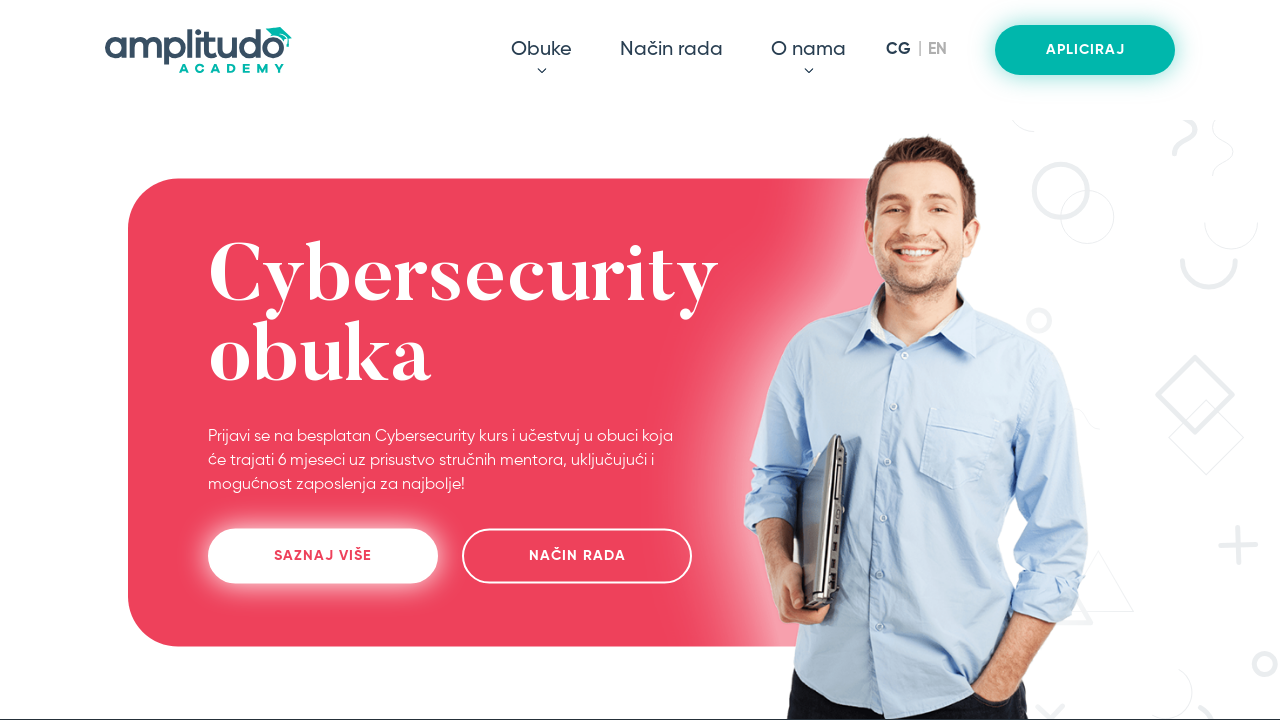

Refreshed the current page
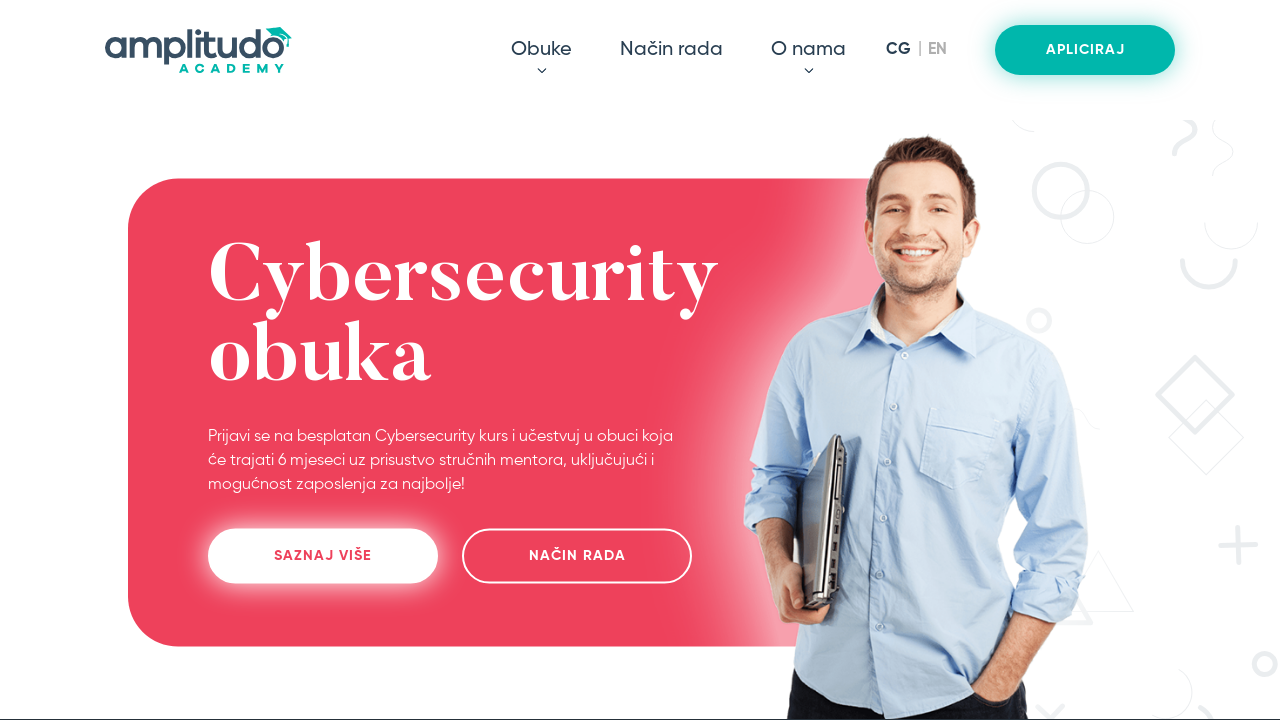

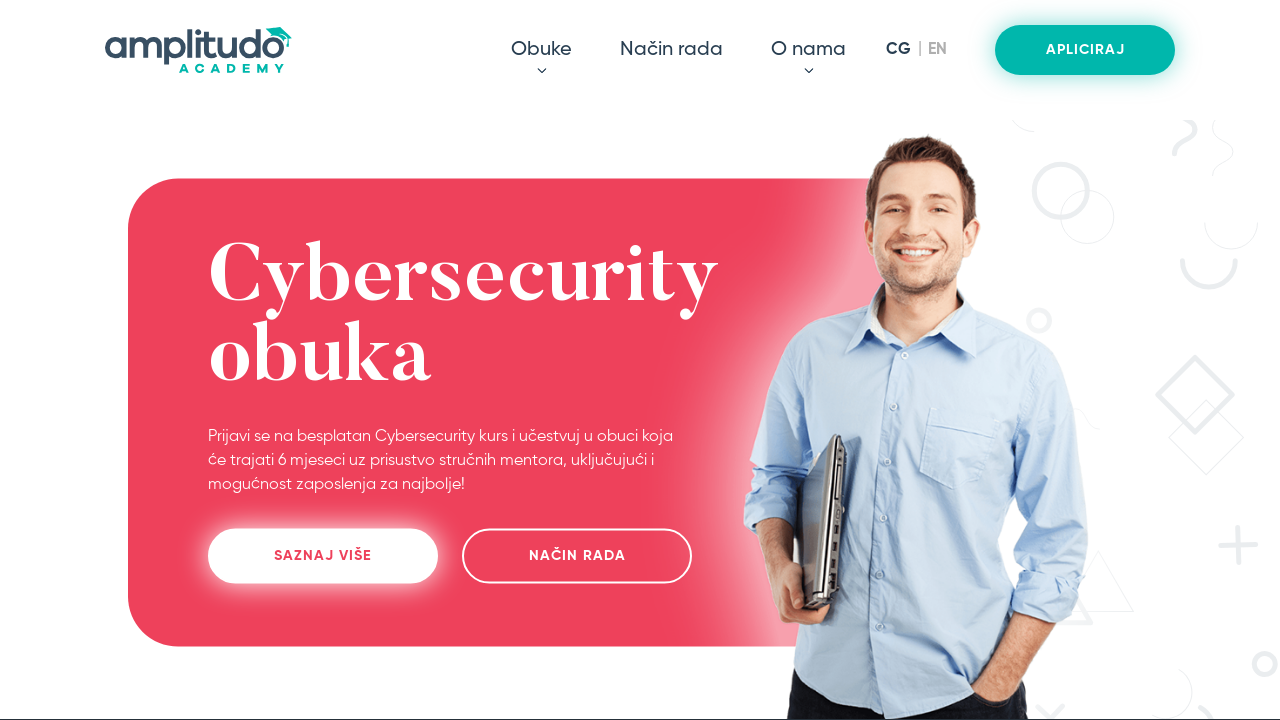